Tests that entering a number too big (140) displays an error message "Number is too big"

Starting URL: https://kristinek.github.io/site/tasks/enter_a_number

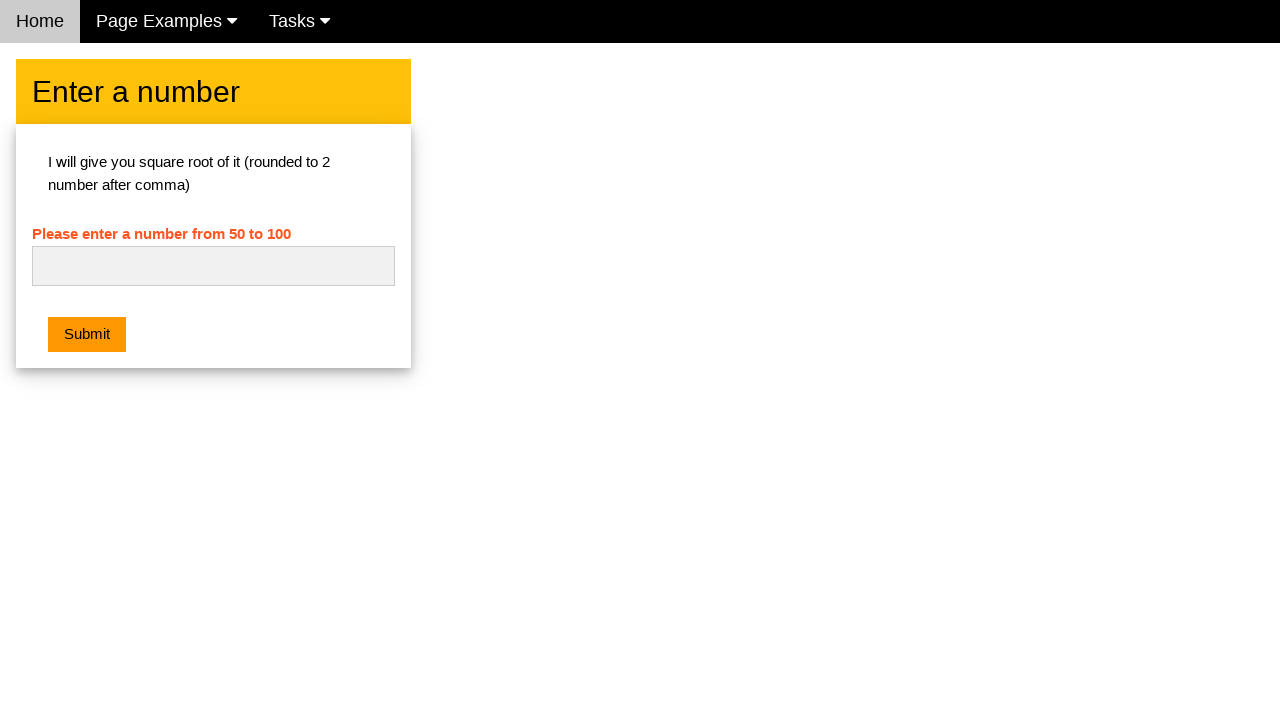

Navigated to the enter a number task page
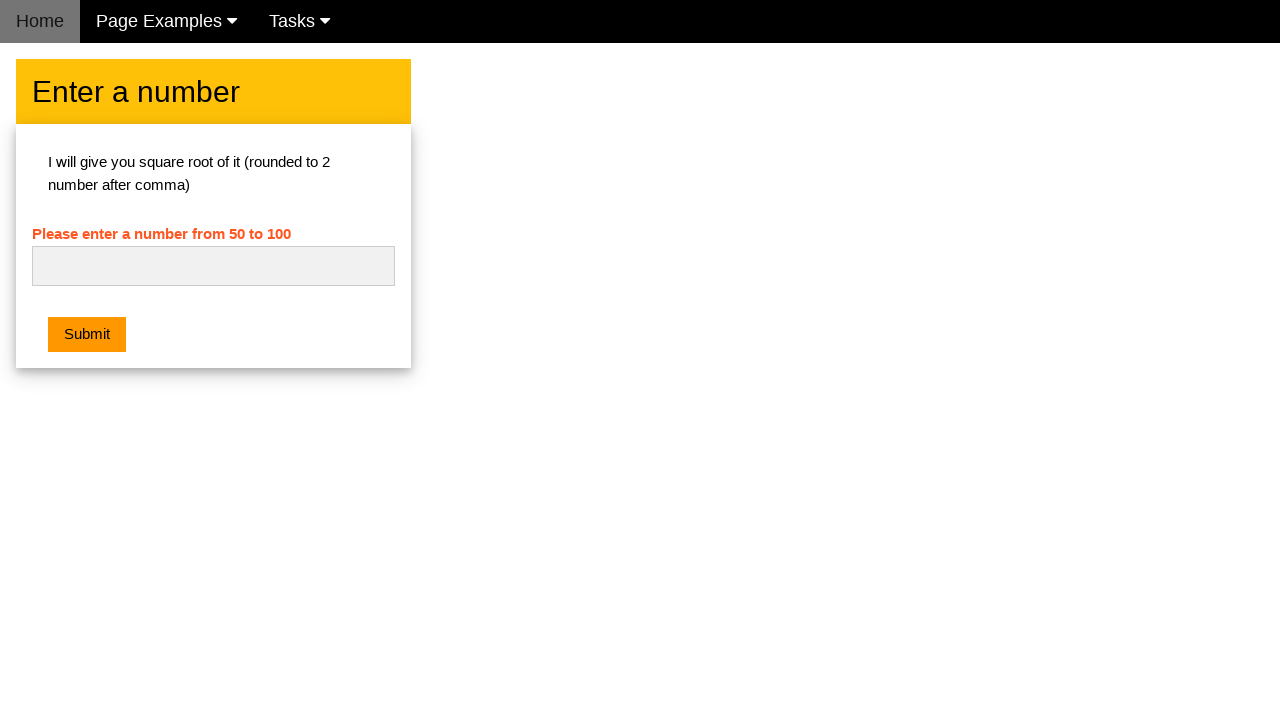

Filled number input field with '140' on #numb
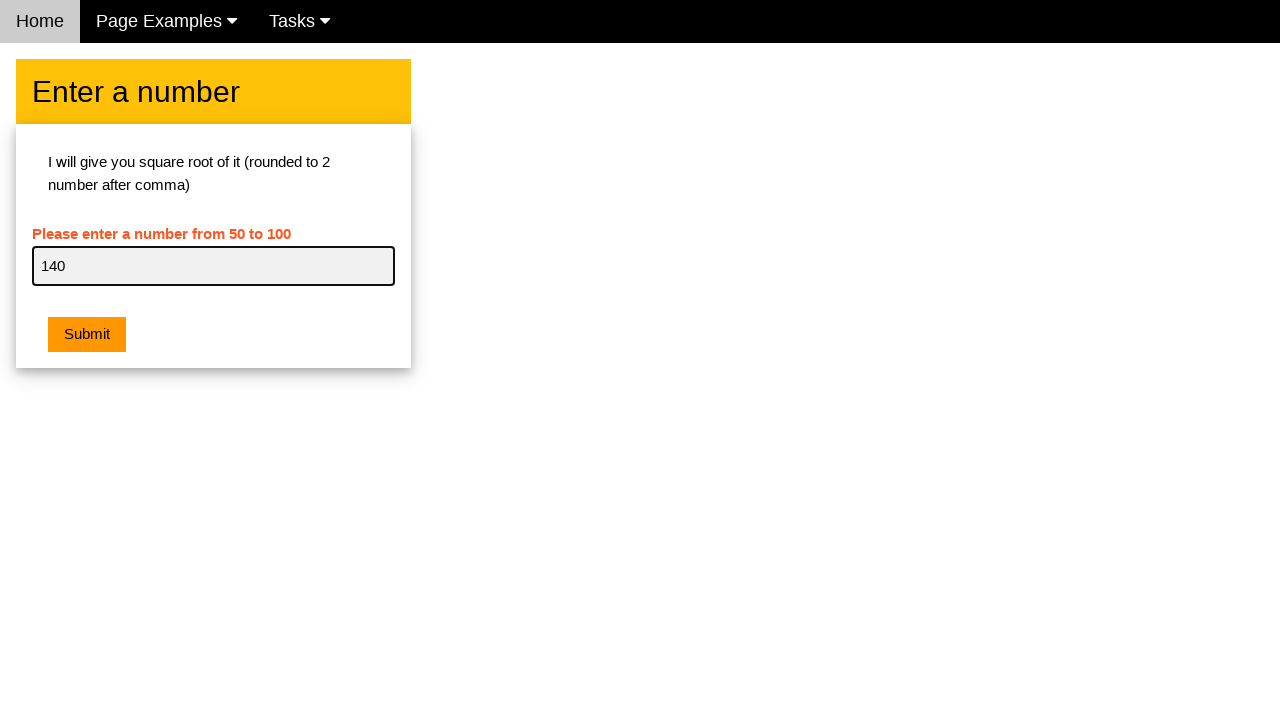

Clicked the submit button at (87, 335) on .w3-orange
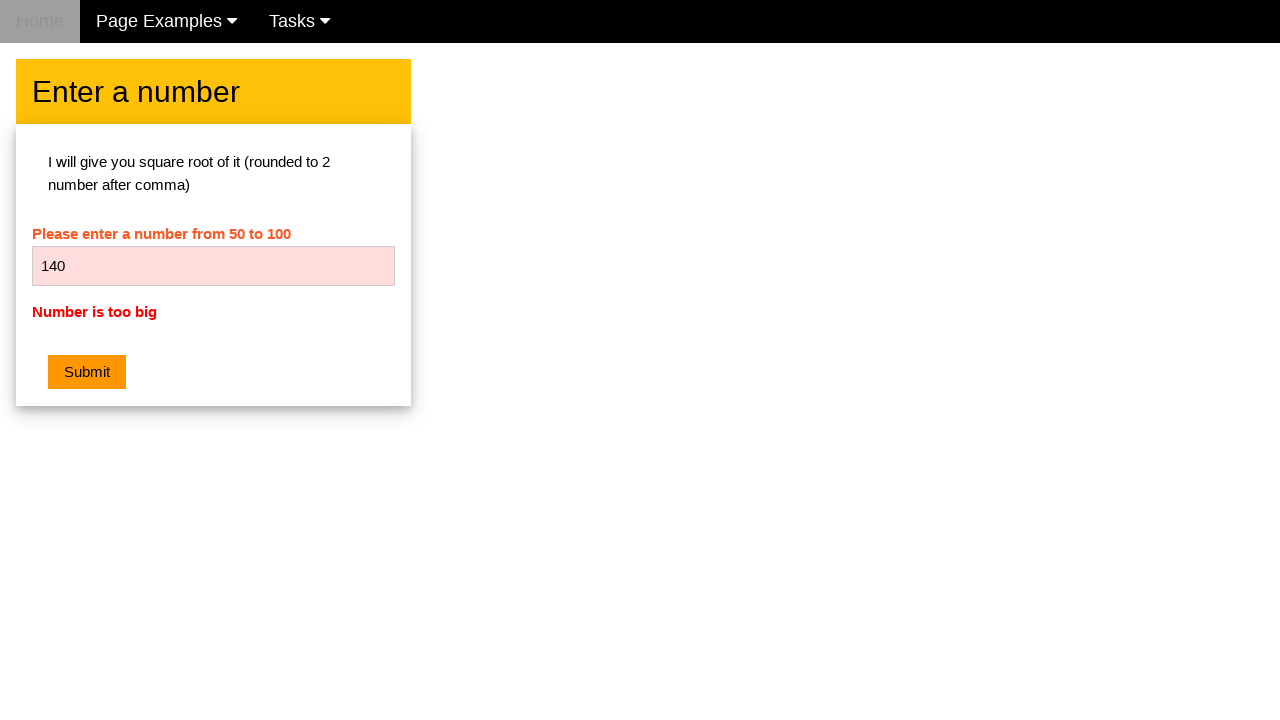

Error message element appeared
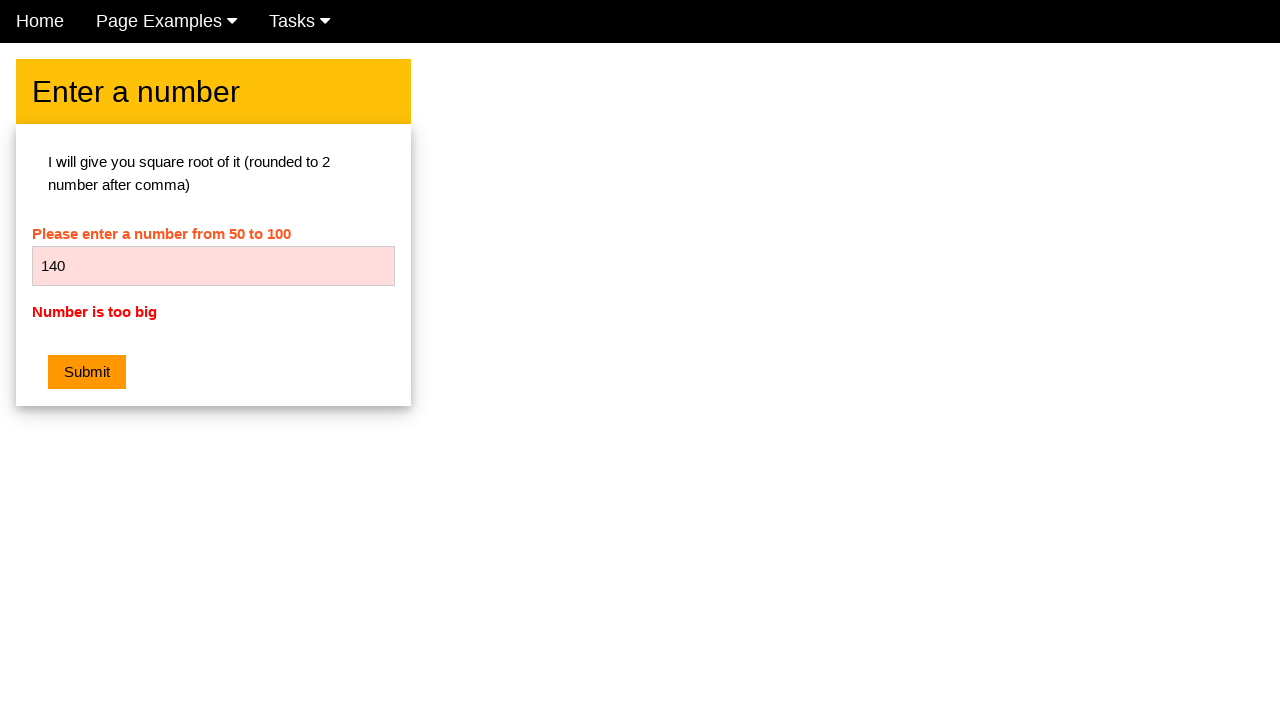

Located error message element
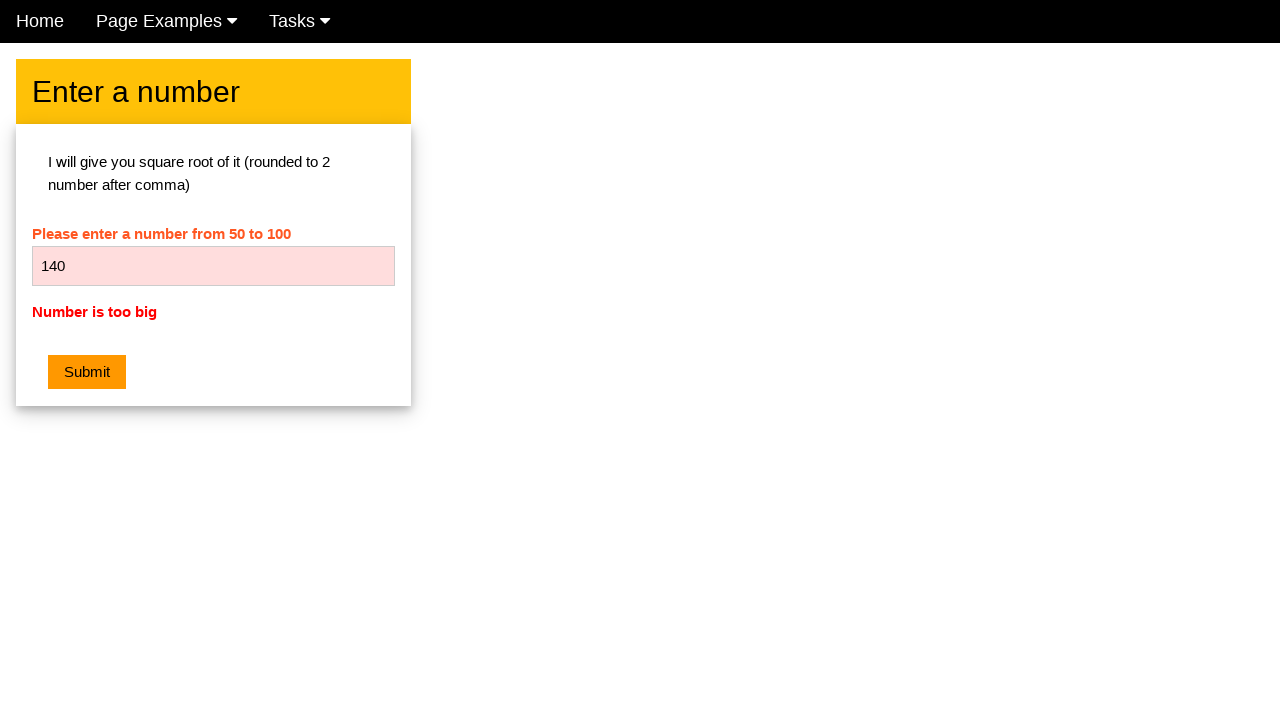

Verified error message displays 'Number is too big'
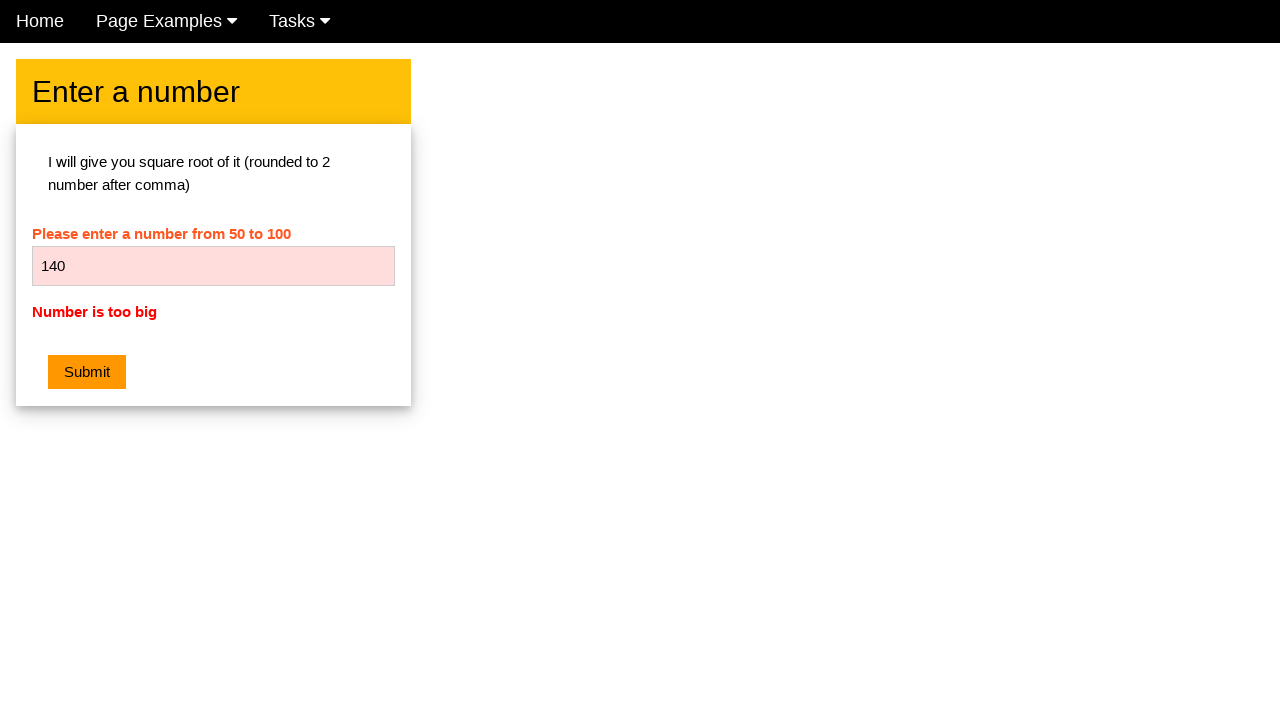

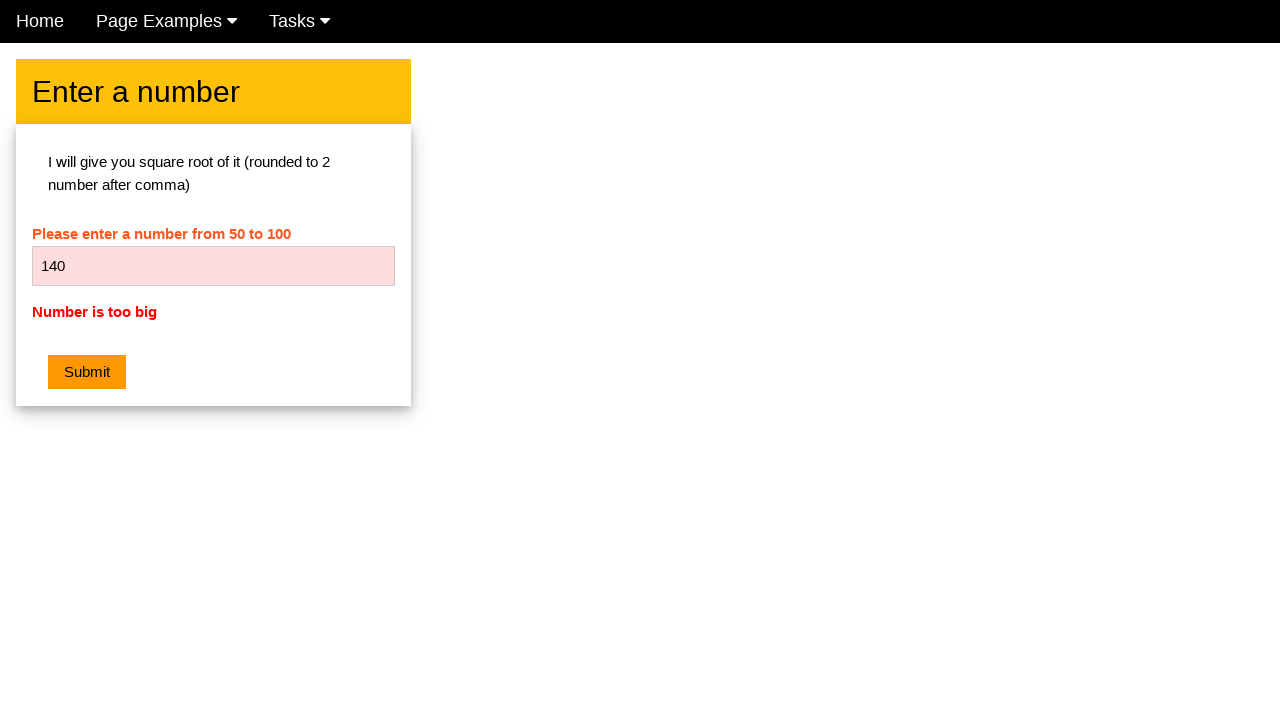